Fills out a contact form with name and message fields, then submits it

Starting URL: https://ultimateqa.com/filling-out-forms/

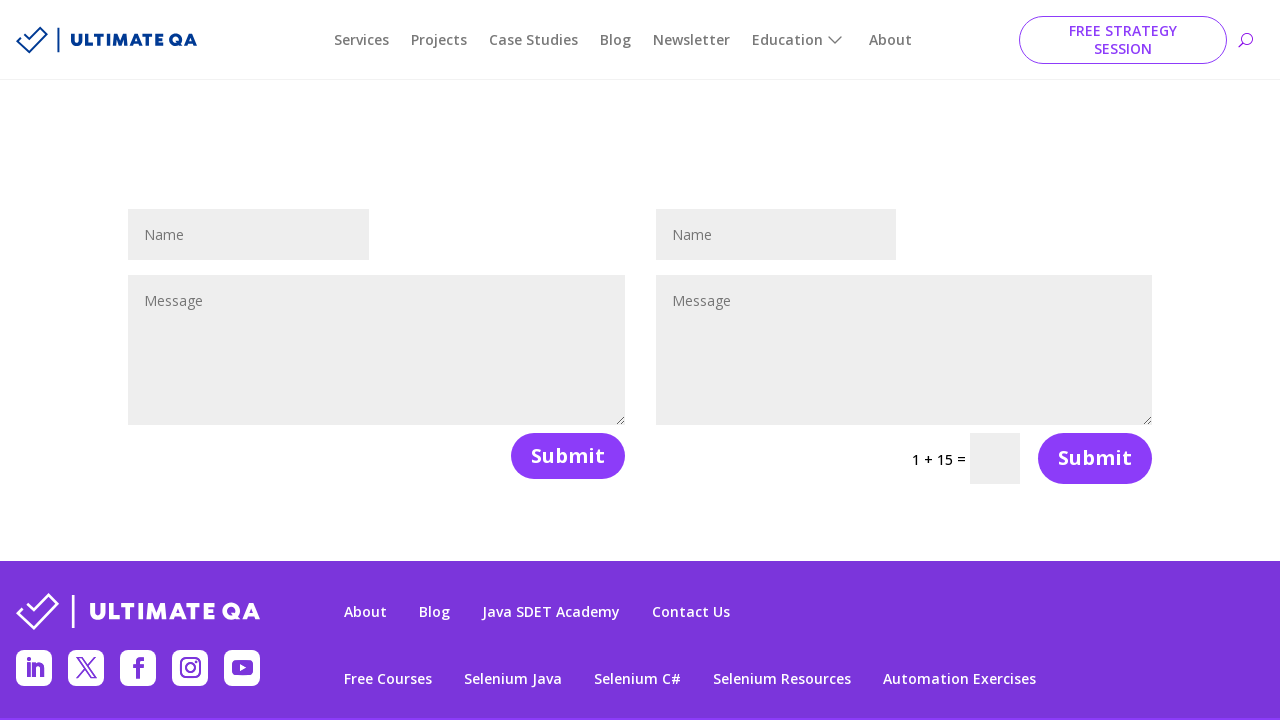

Filled name field with 'Joao da Silva' on input#et_pb_contact_name_0
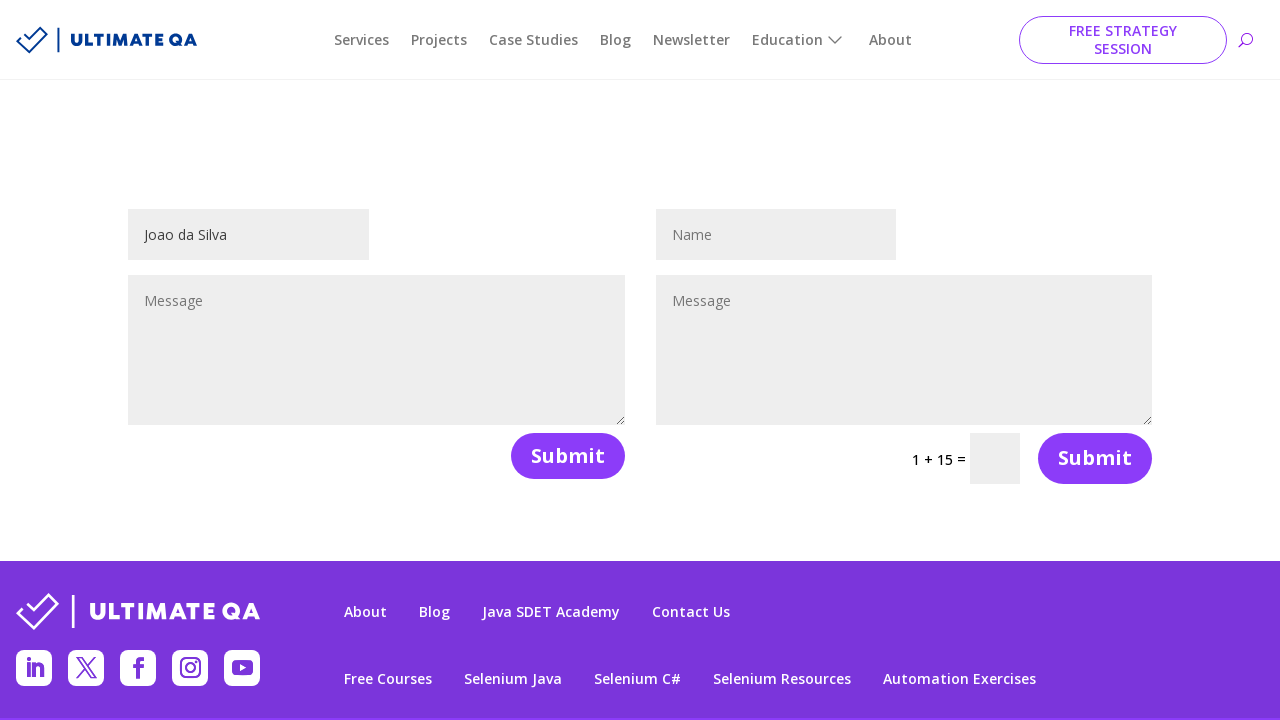

Filled message field with 'Essa é uma mensagem de TESTE' on textarea#et_pb_contact_message_0
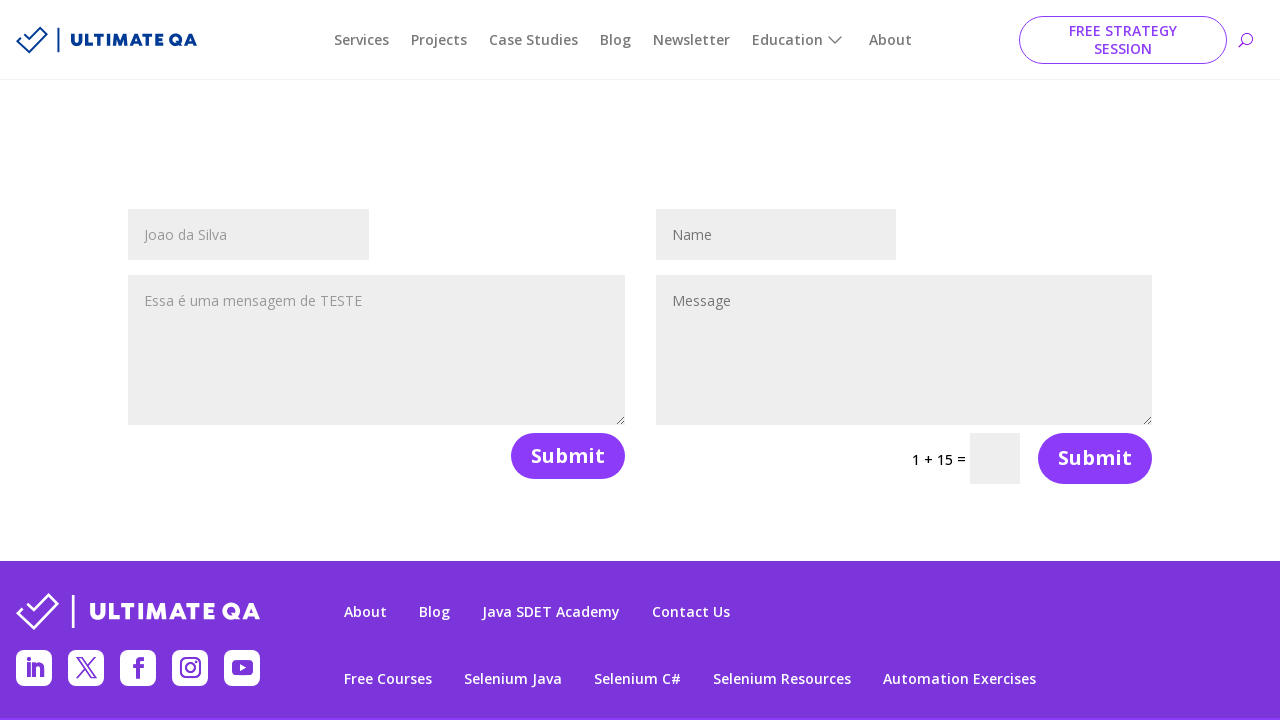

Clicked submit button to submit the contact form at (568, 456) on xpath=//div[@id='et_pb_contact_form_0']//button[@name='et_builder_submit_button'
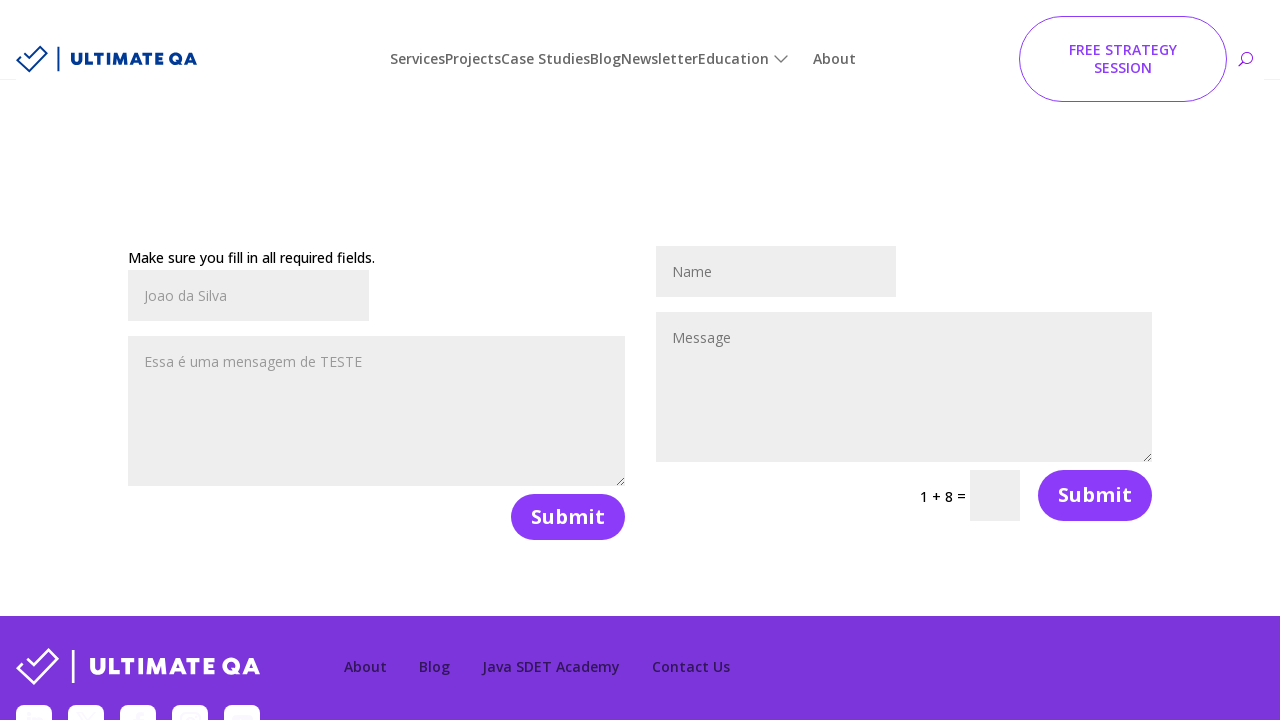

Waited 3 seconds for form submission to complete
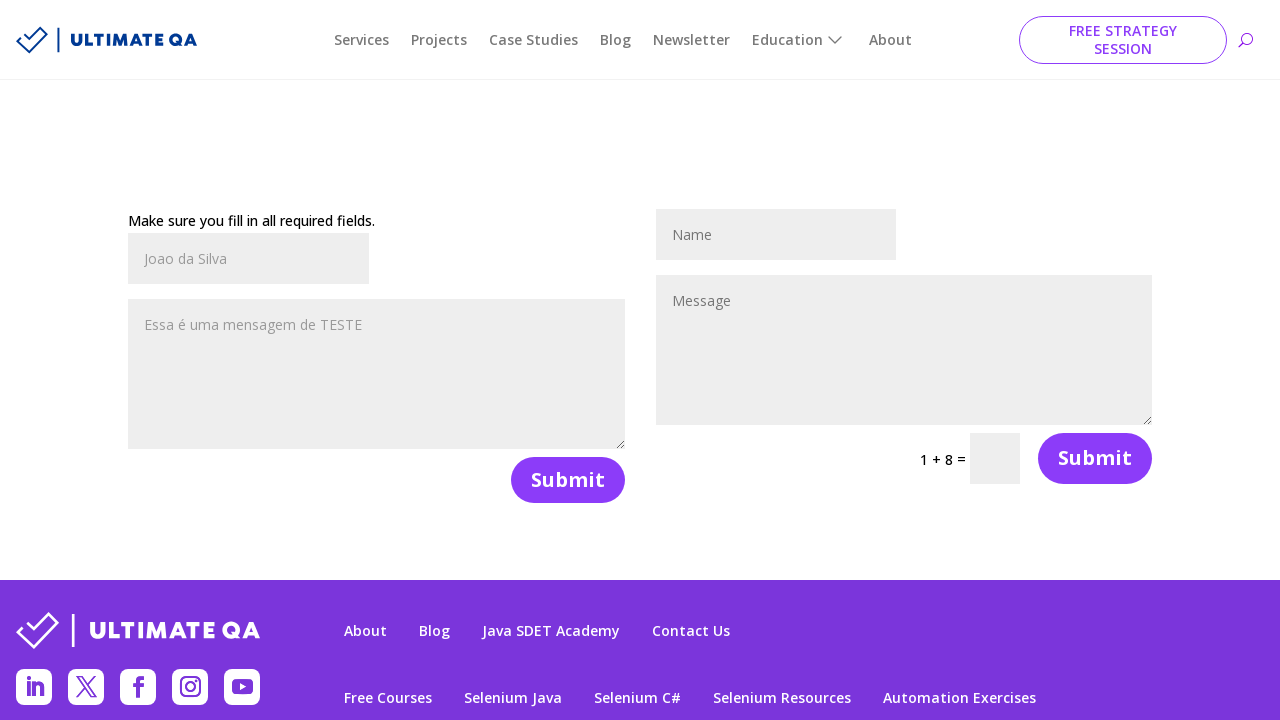

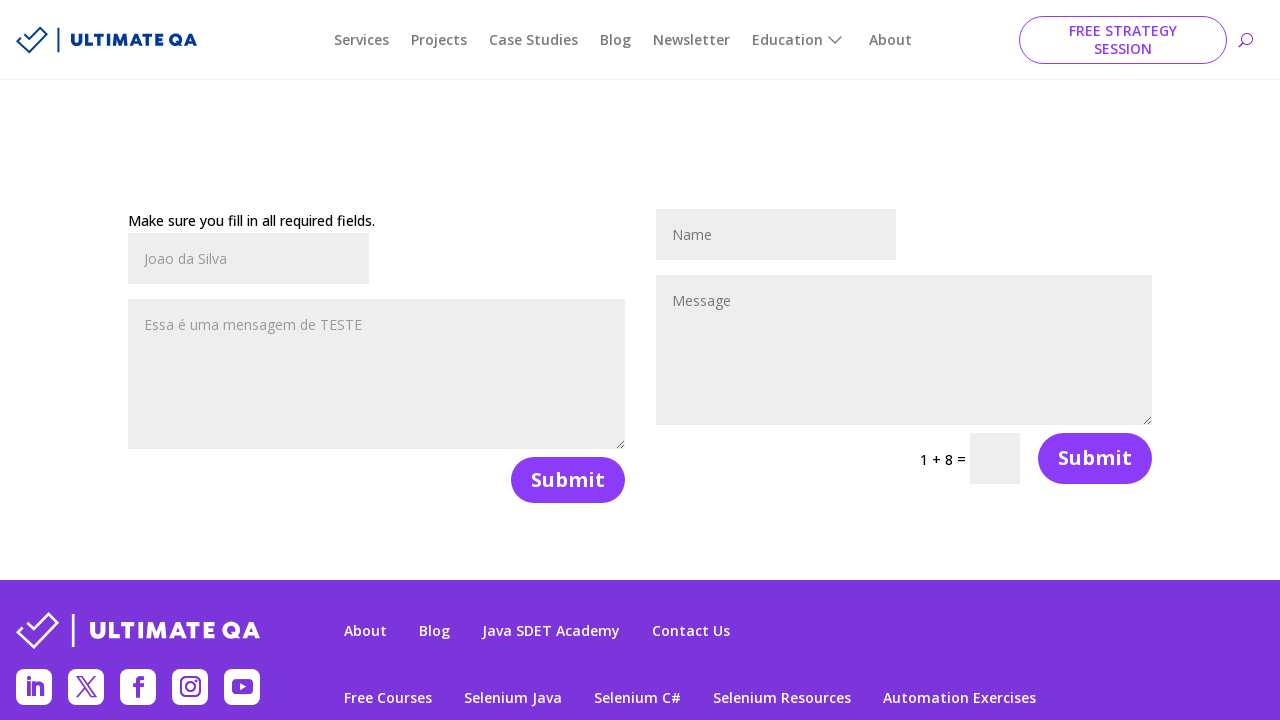